Simply navigates to the Itaú bank homepage to verify the page loads

Starting URL: https://www.itau.com.br/

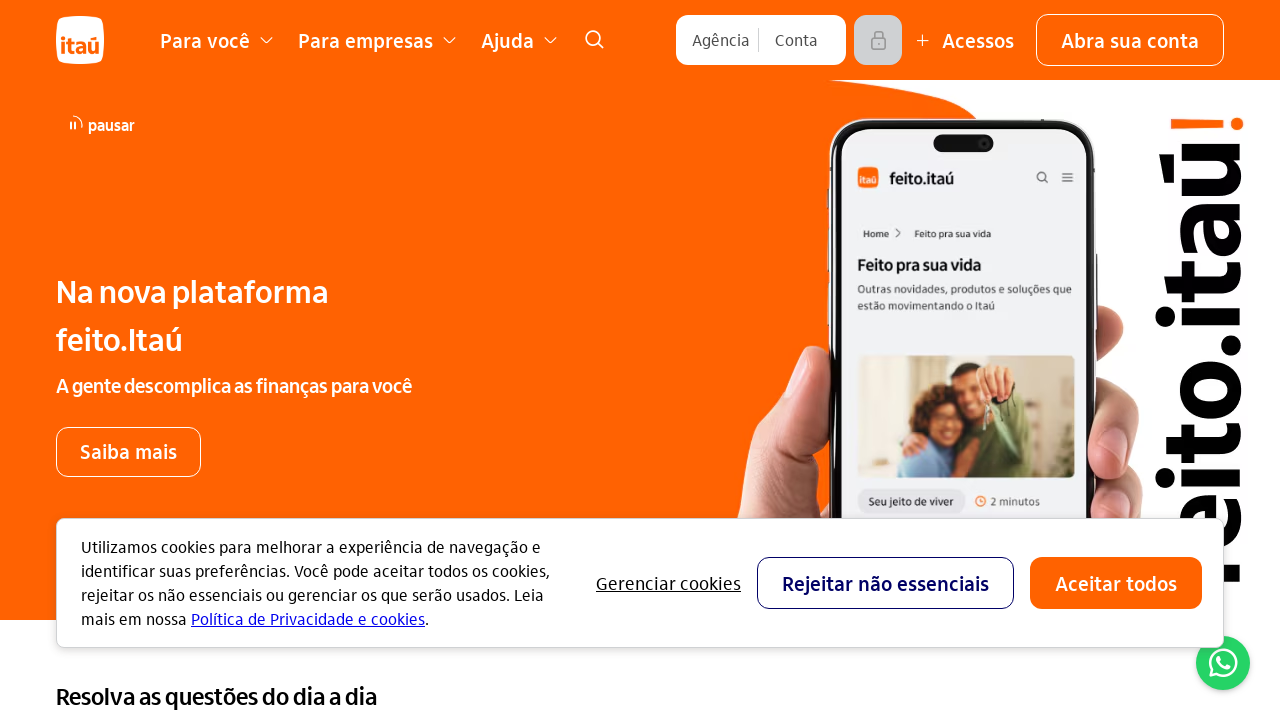

Waited for Itaú bank homepage to load (domcontentloaded state)
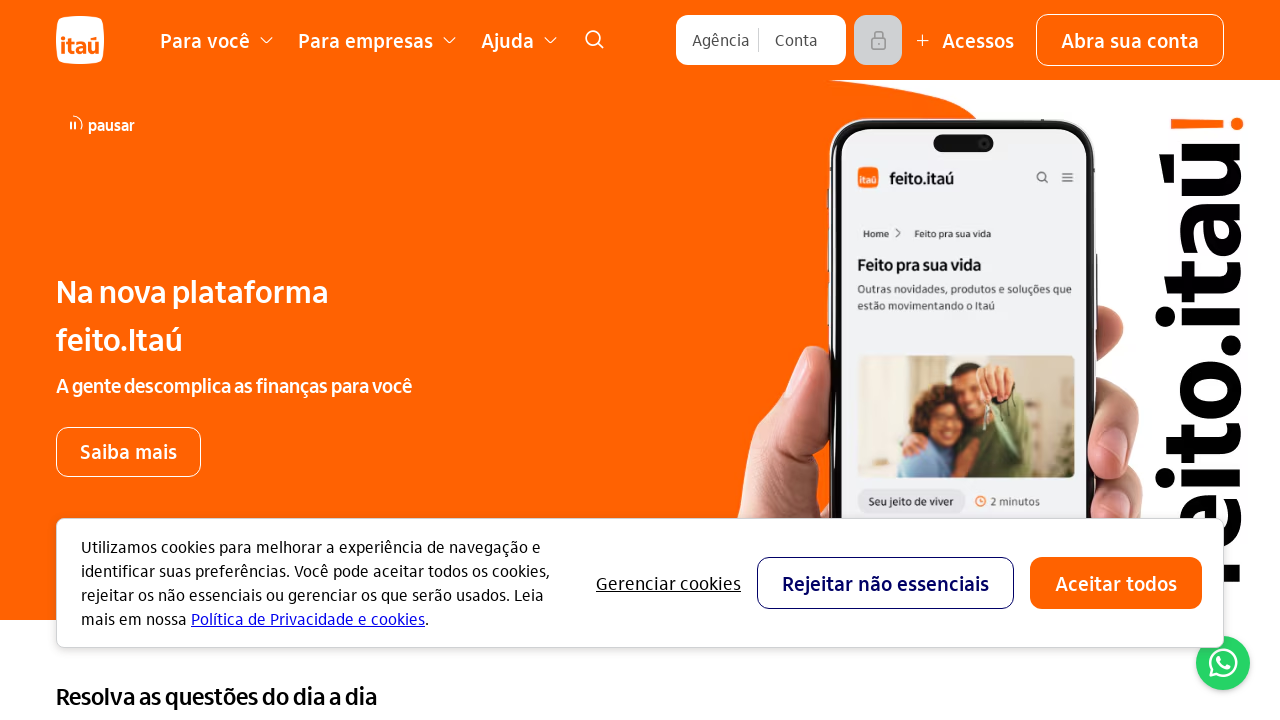

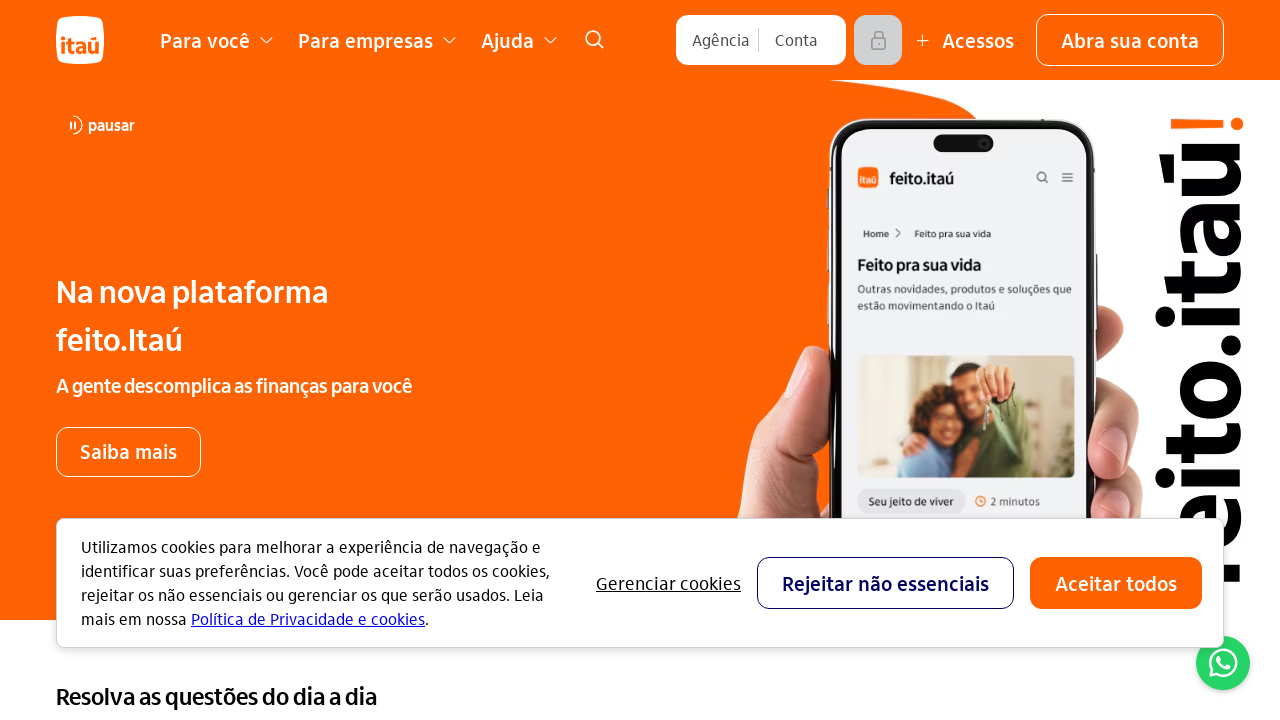